Clears browser cookies and navigates to a practice page

Starting URL: http://qaclickacademy.com/practice.php

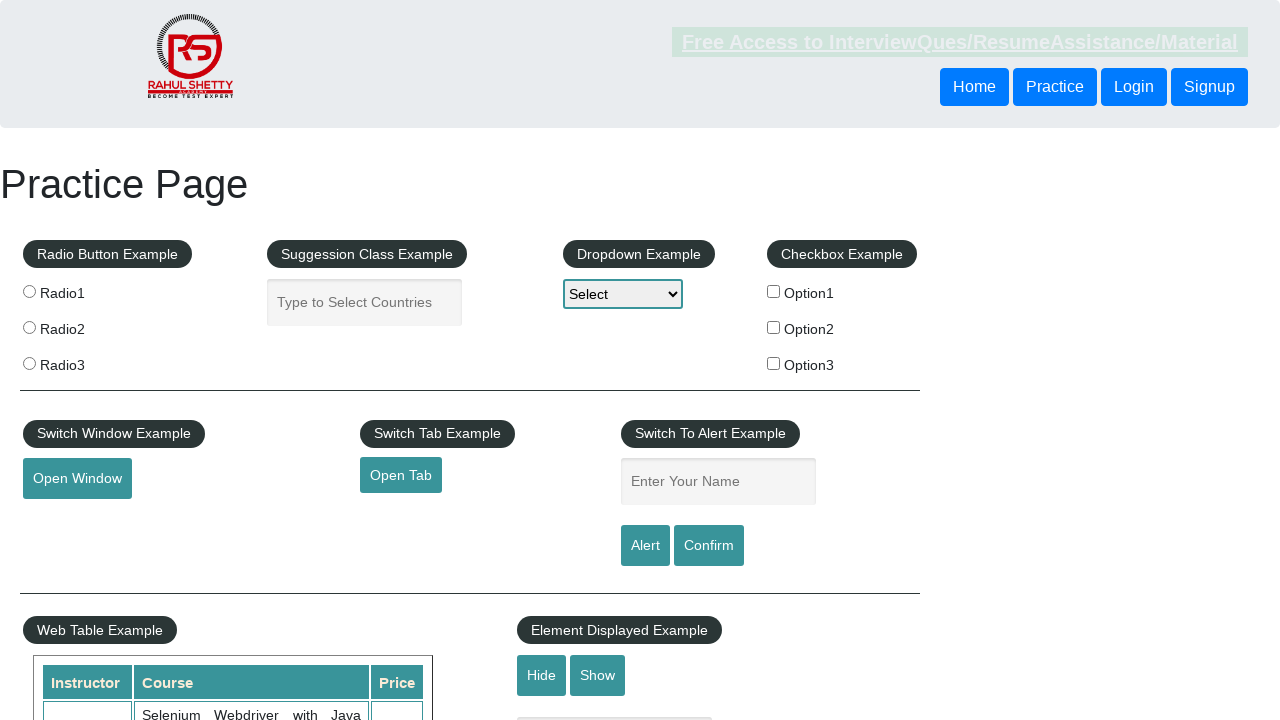

Cleared all browser cookies from context
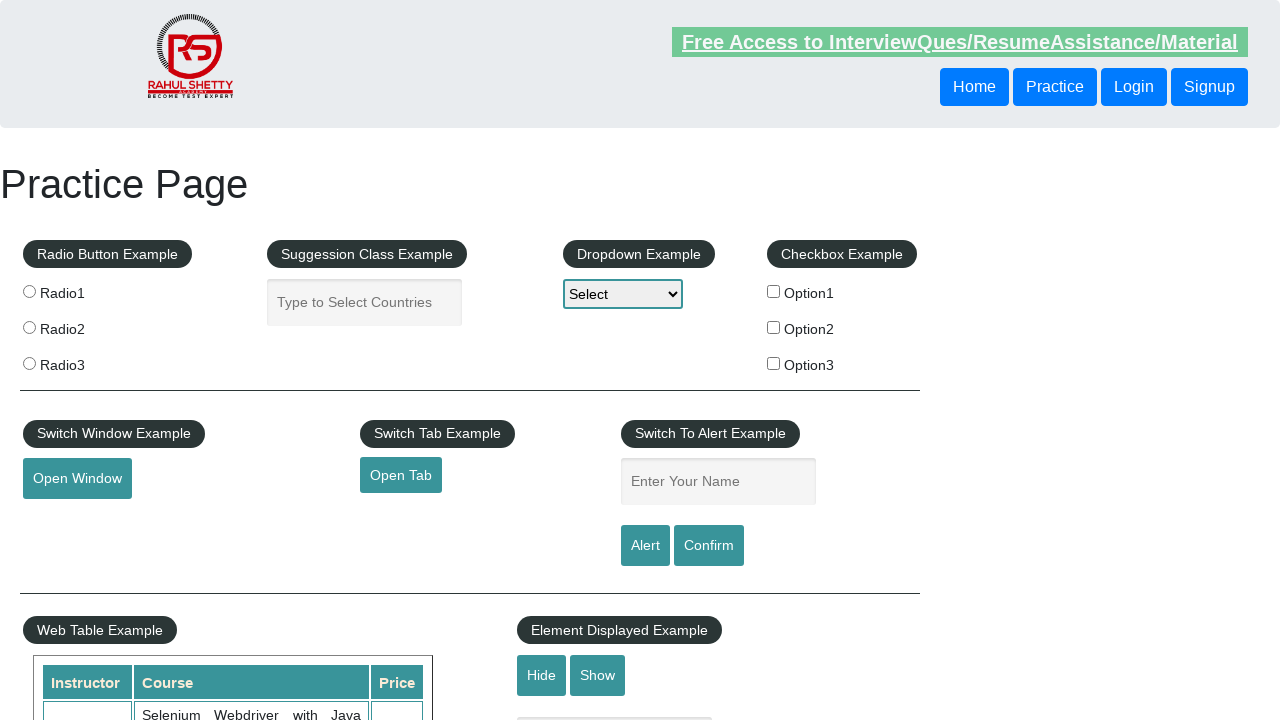

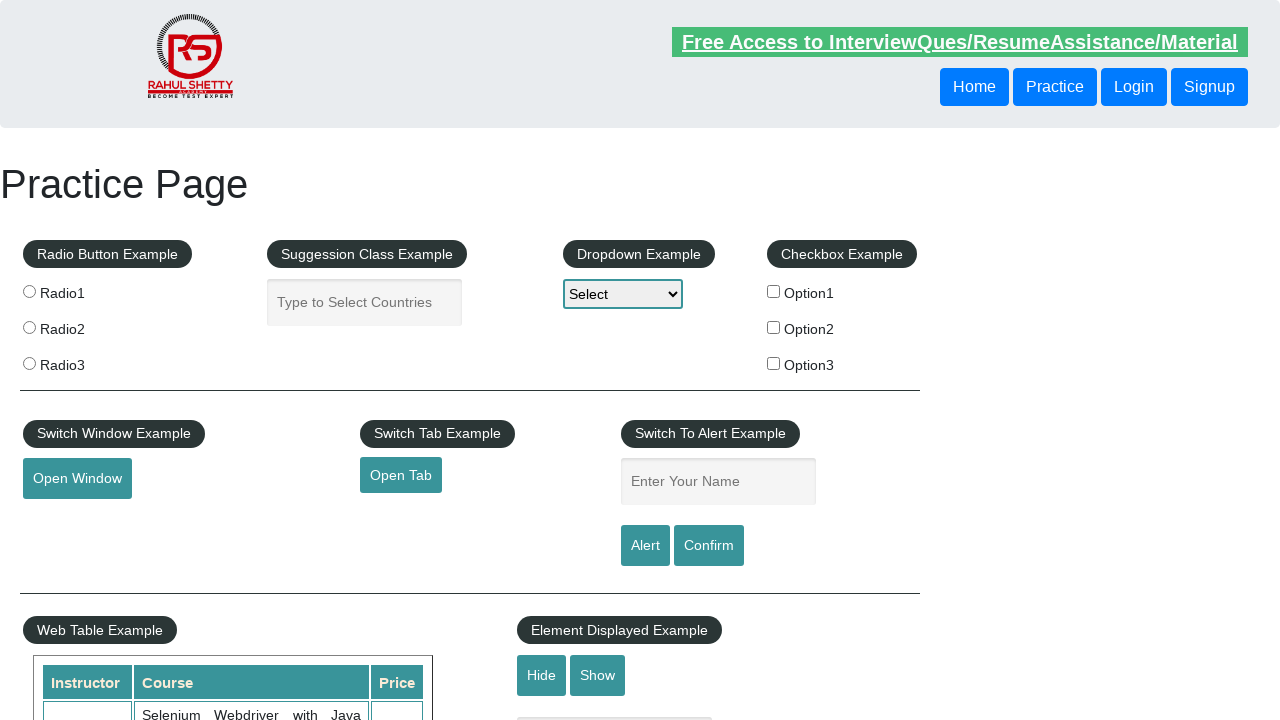